Tests timeout handling during dynamic loading by clicking start button and waiting for element visibility with a short timeout, demonstrating exception handling

Starting URL: http://the-internet.herokuapp.com/dynamic_loading/1

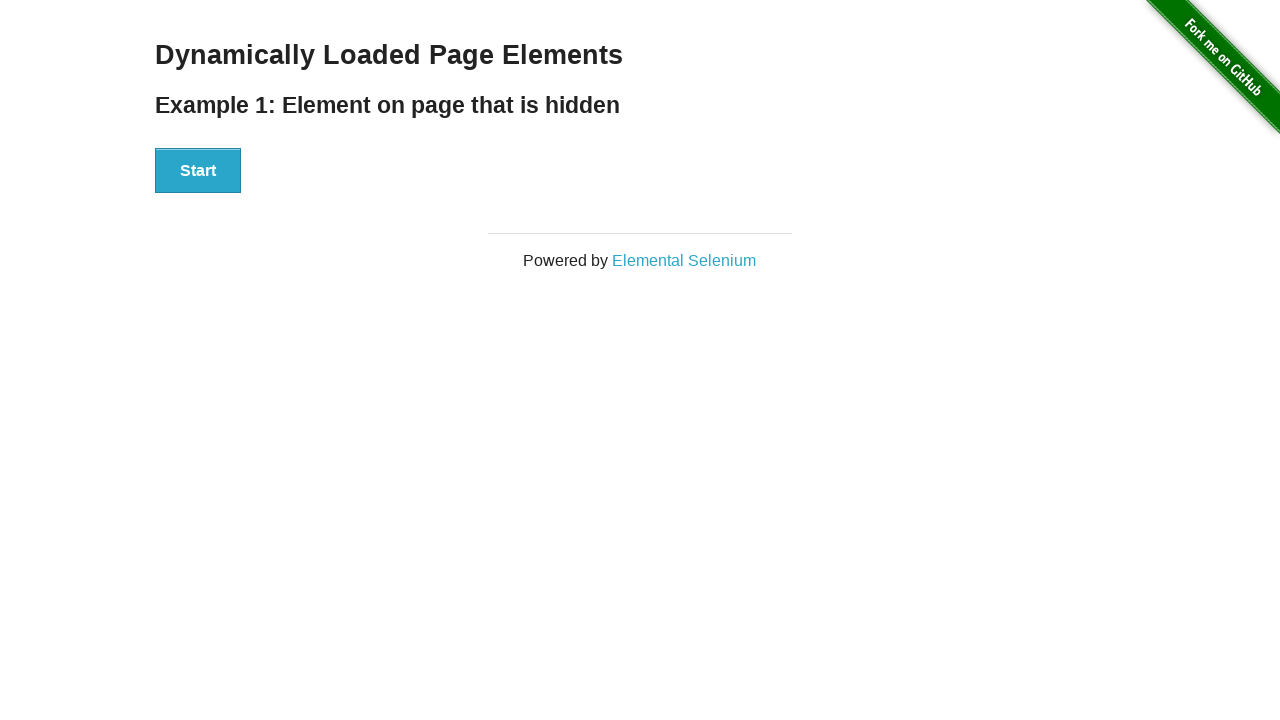

Clicked start button to begin dynamic loading at (198, 171) on xpath=//div[@id='start']/button
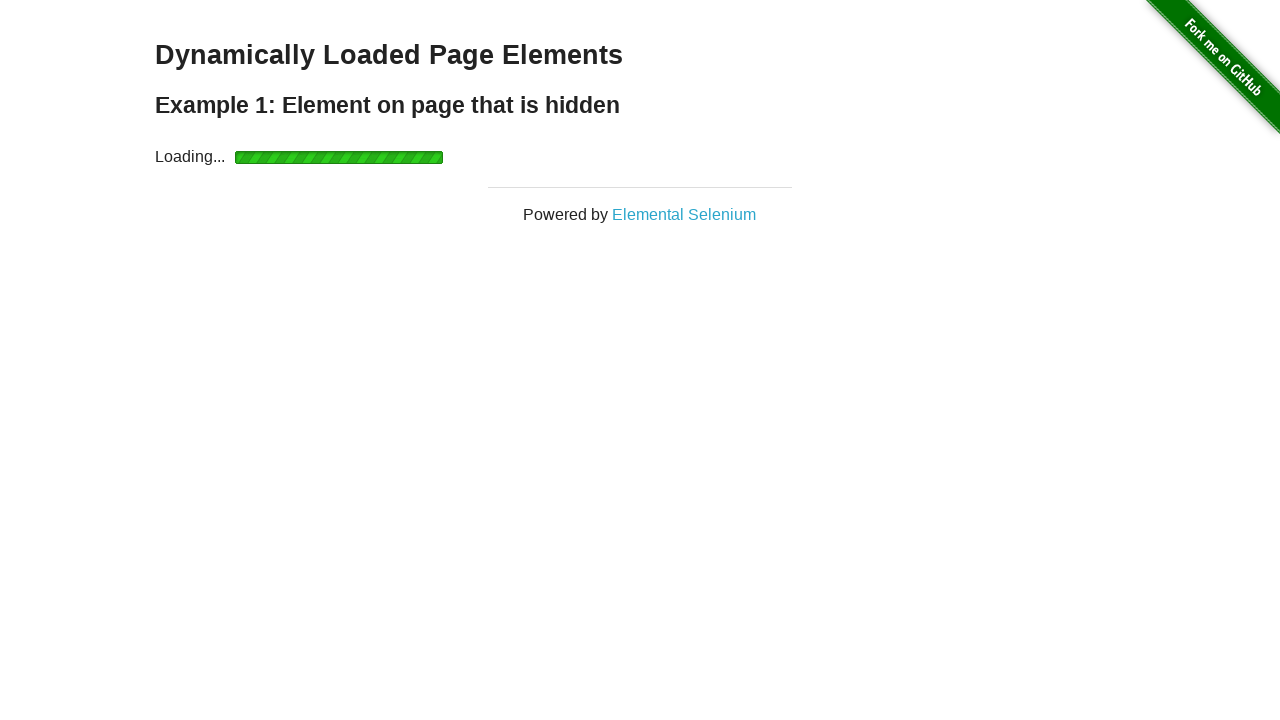

Finish element became visible after dynamic loading completed
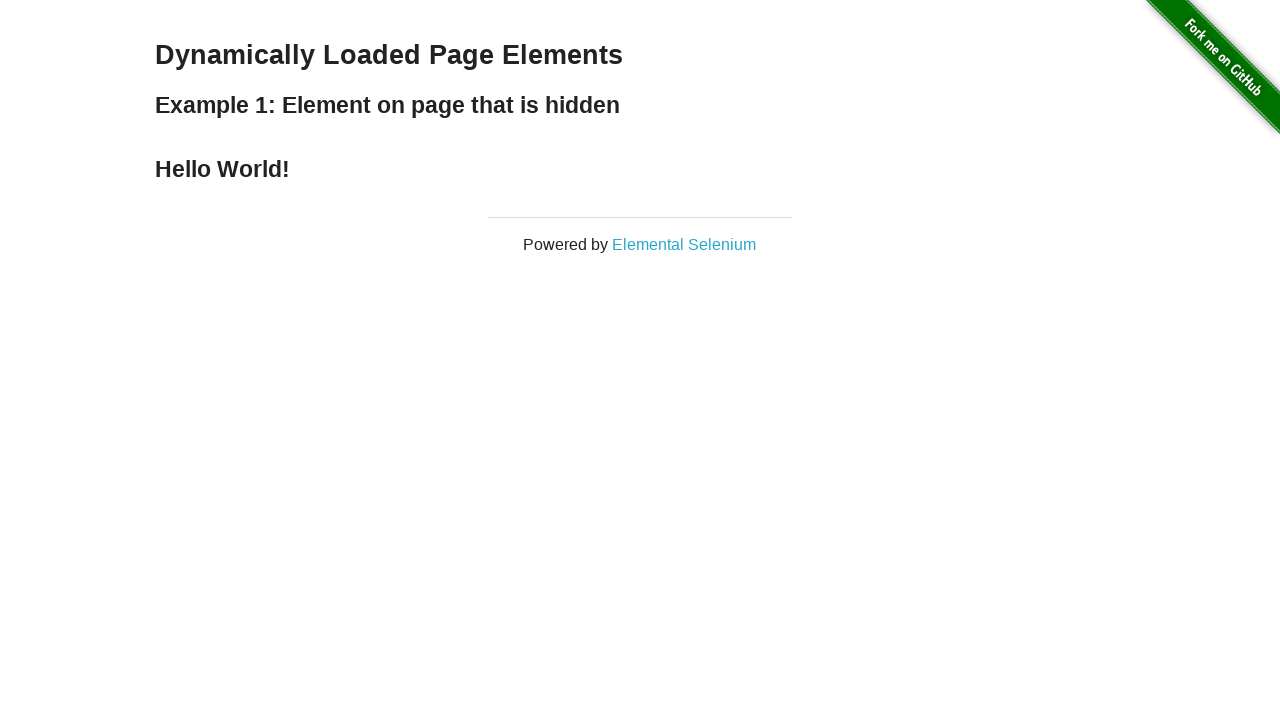

Retrieved finish element text content
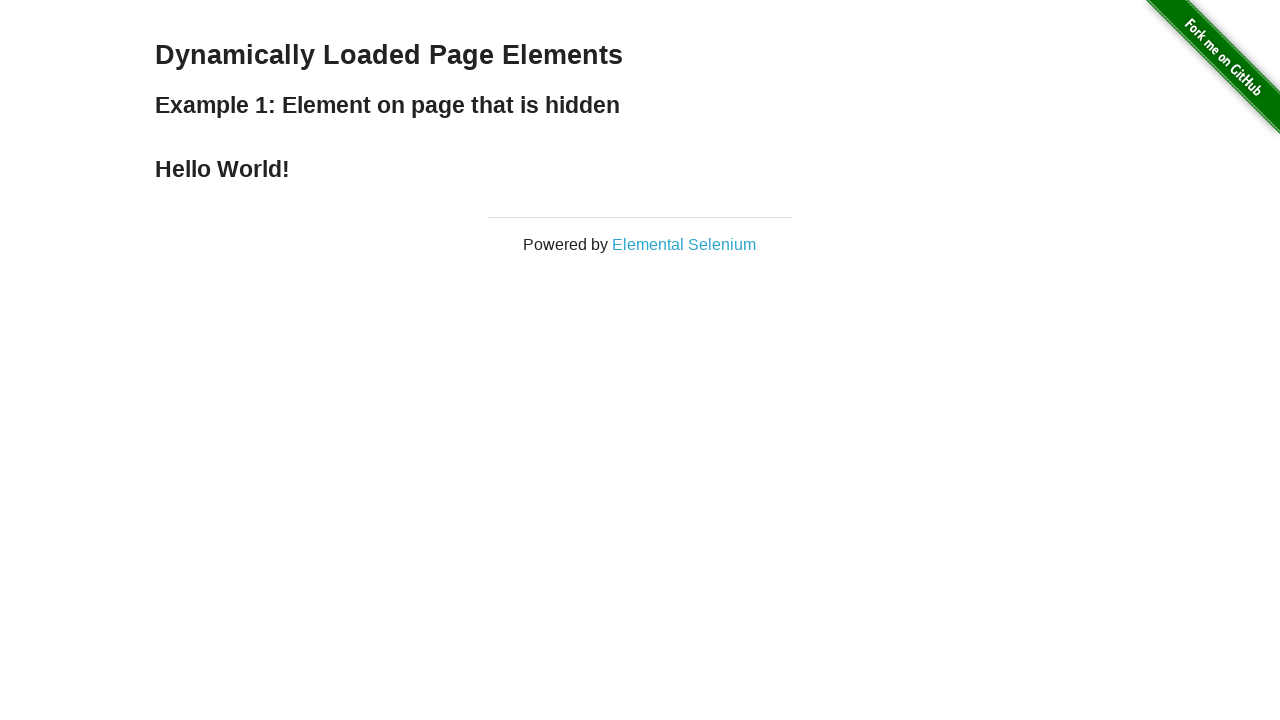

Verified finish element contains 'Hello World!' text
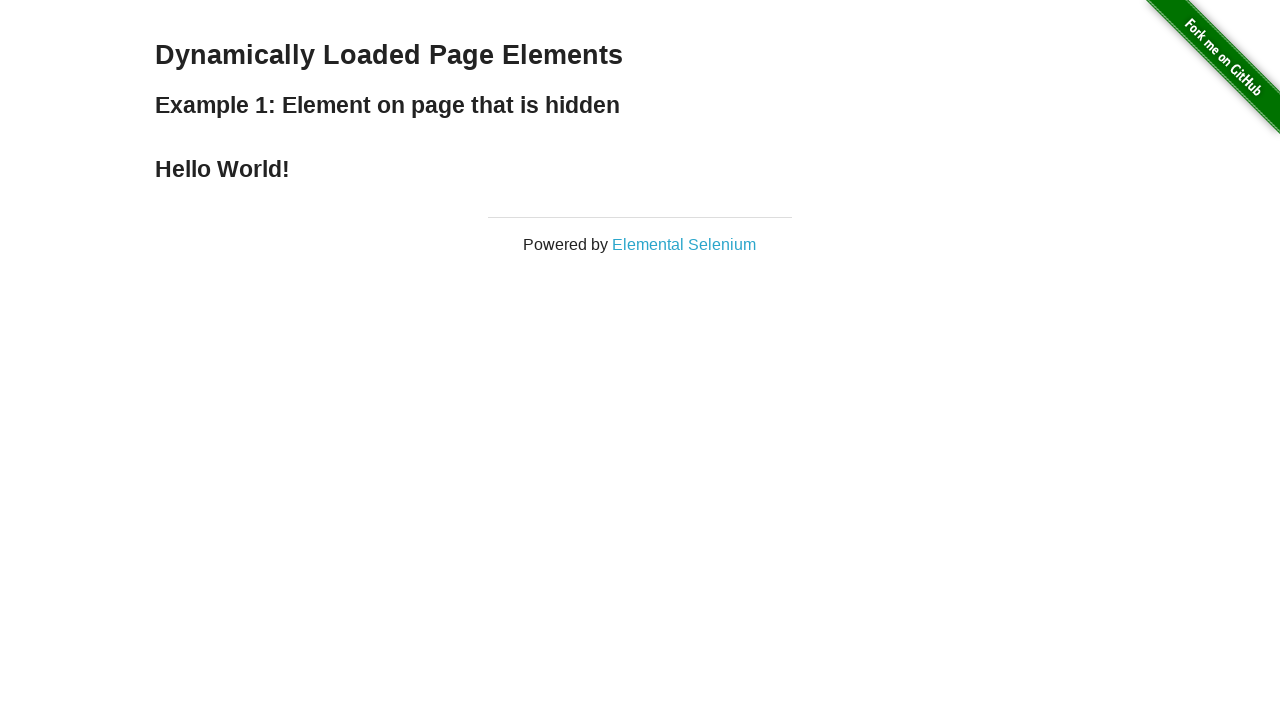

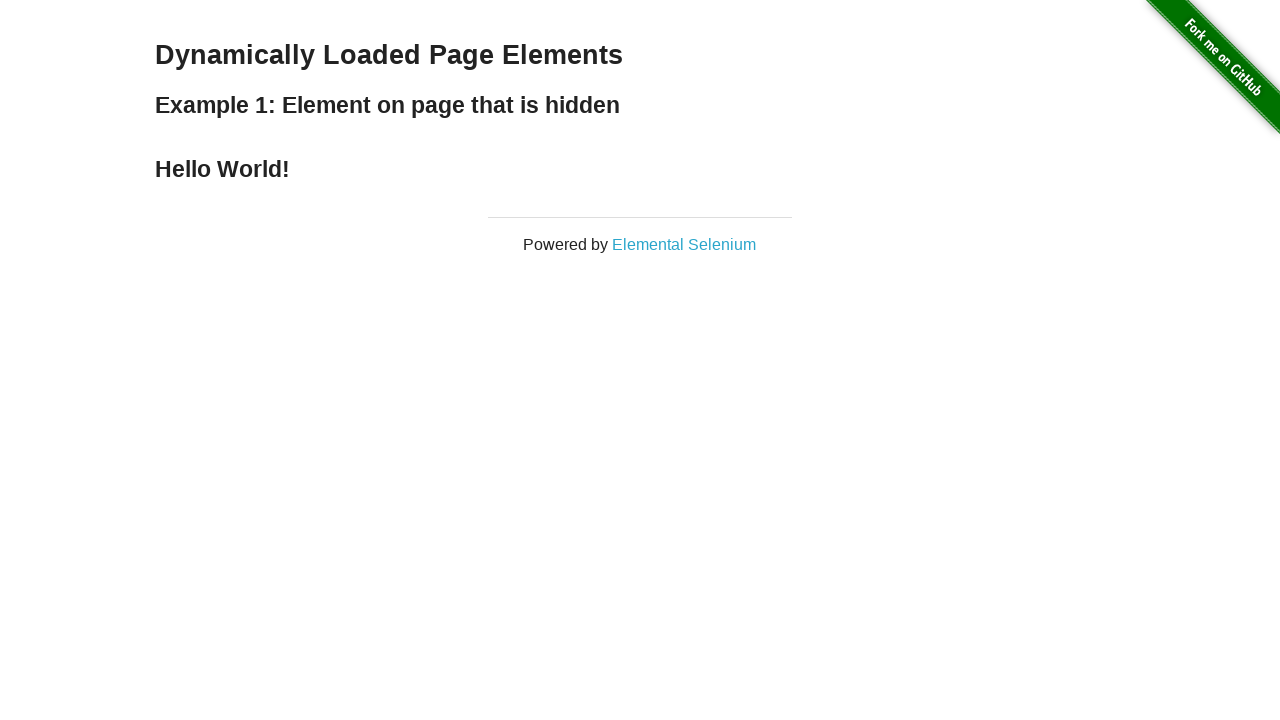